Tests click and hold functionality on an element and verifies the element becomes focused

Starting URL: https://www.selenium.dev/selenium/web/mouse_interaction.html

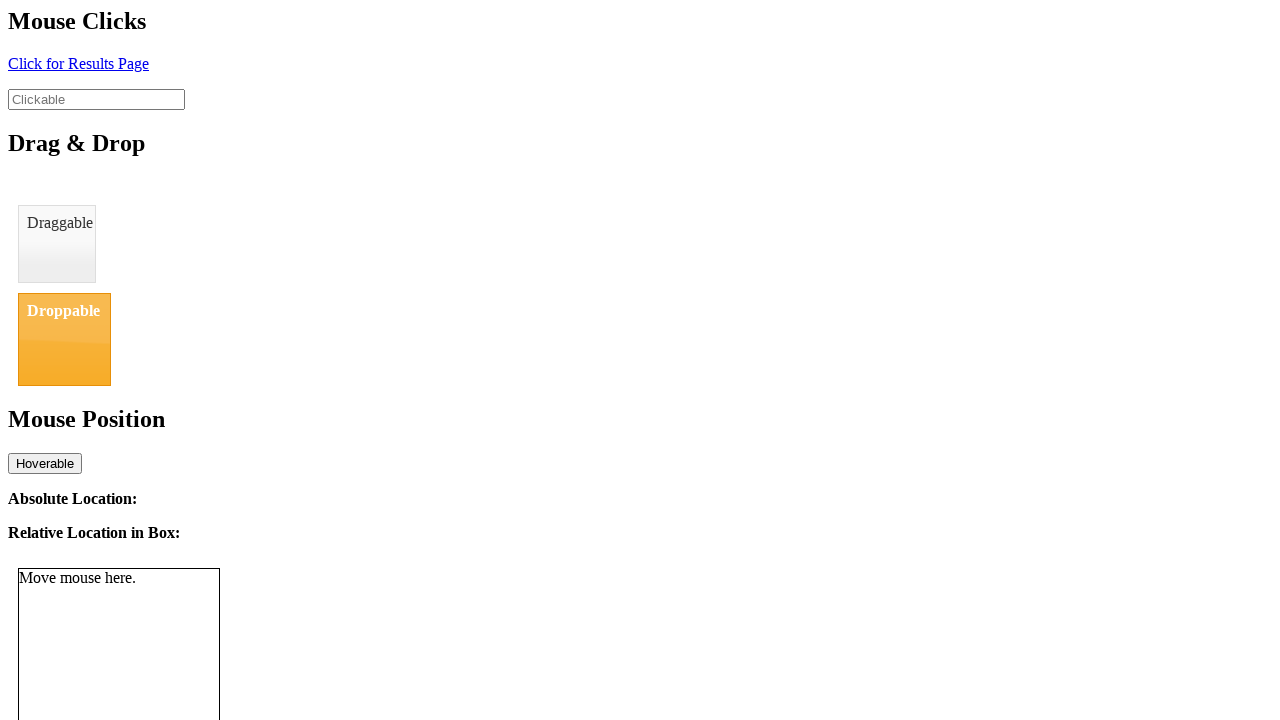

Navigated to mouse interaction test page
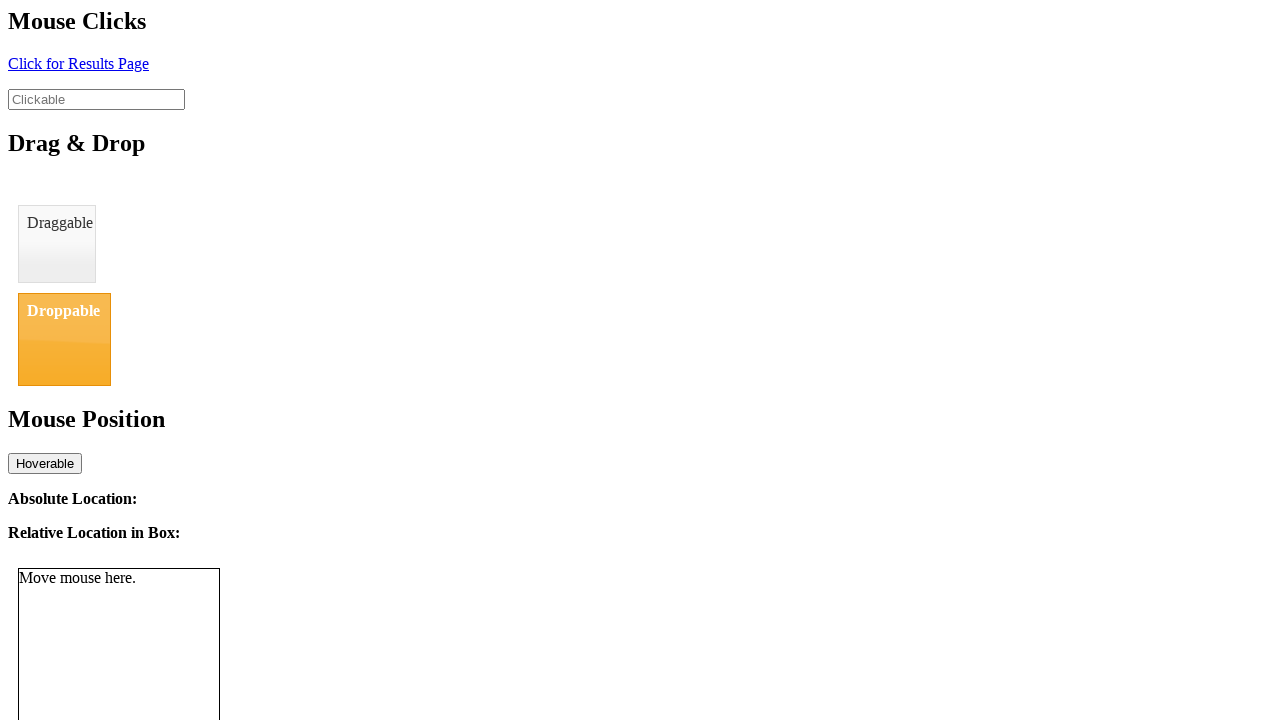

Performed click and hold action on clickable element with 1000ms delay at (96, 99) on #clickable
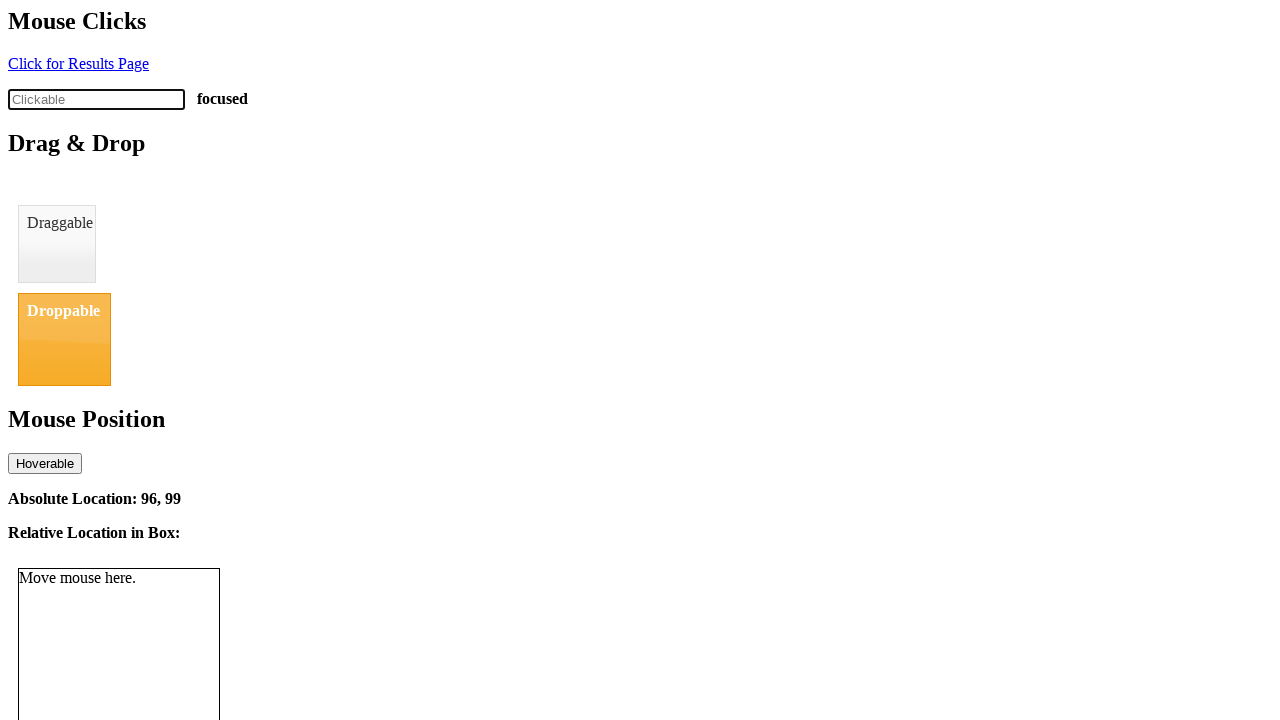

Verified element became focused after click and hold action
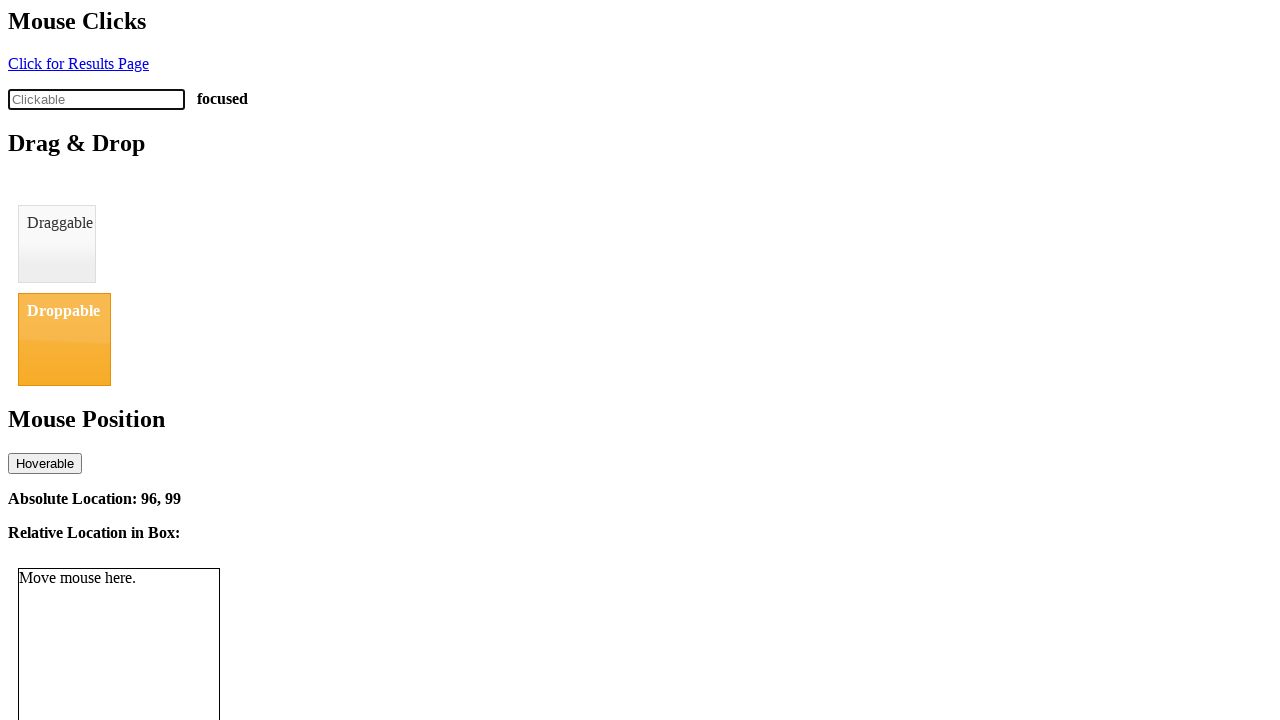

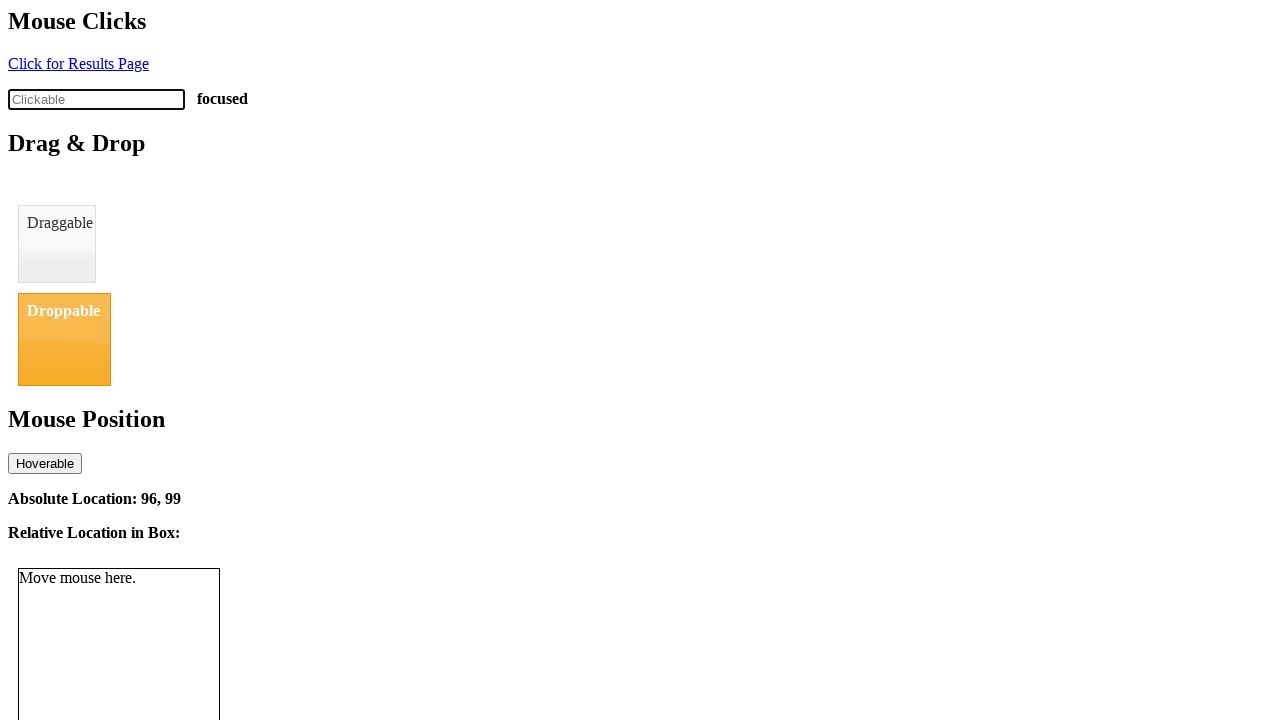